Navigates to InMotion Hosting homepage and verifies that slider cards and links are present on the page

Starting URL: https://www.inmotionhosting.com/

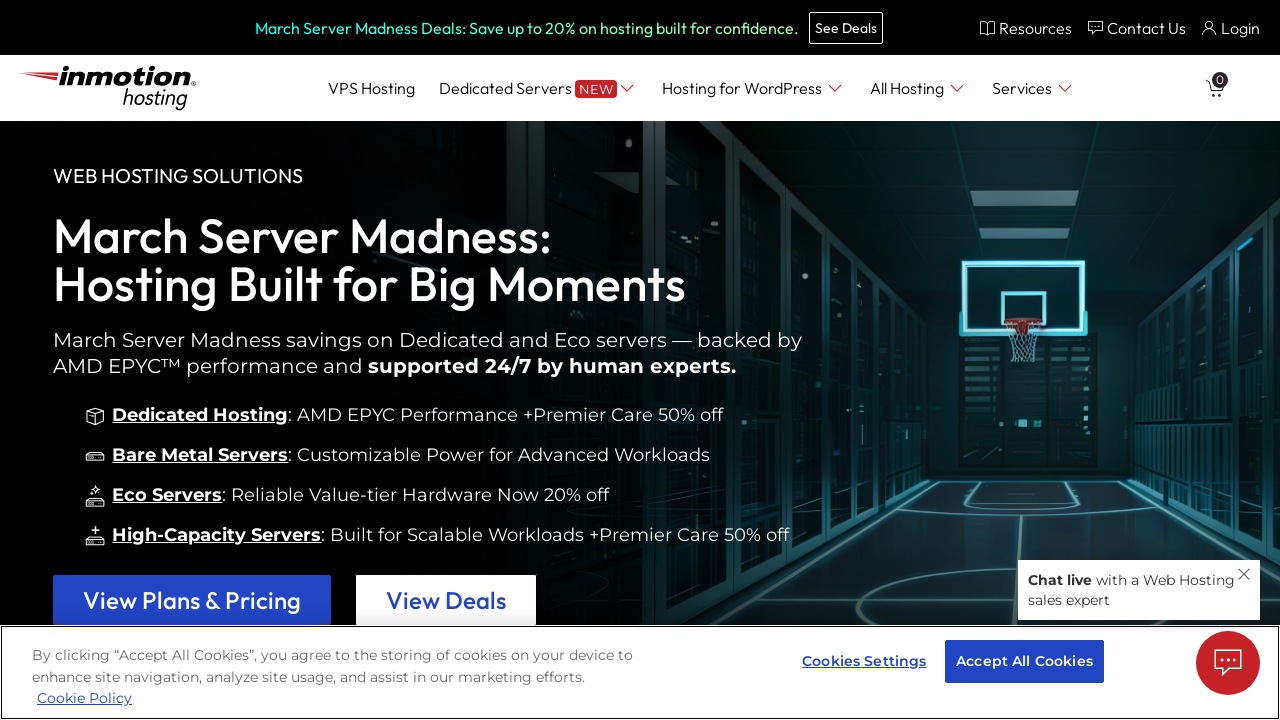

Waited for slider cards to load on InMotion Hosting homepage
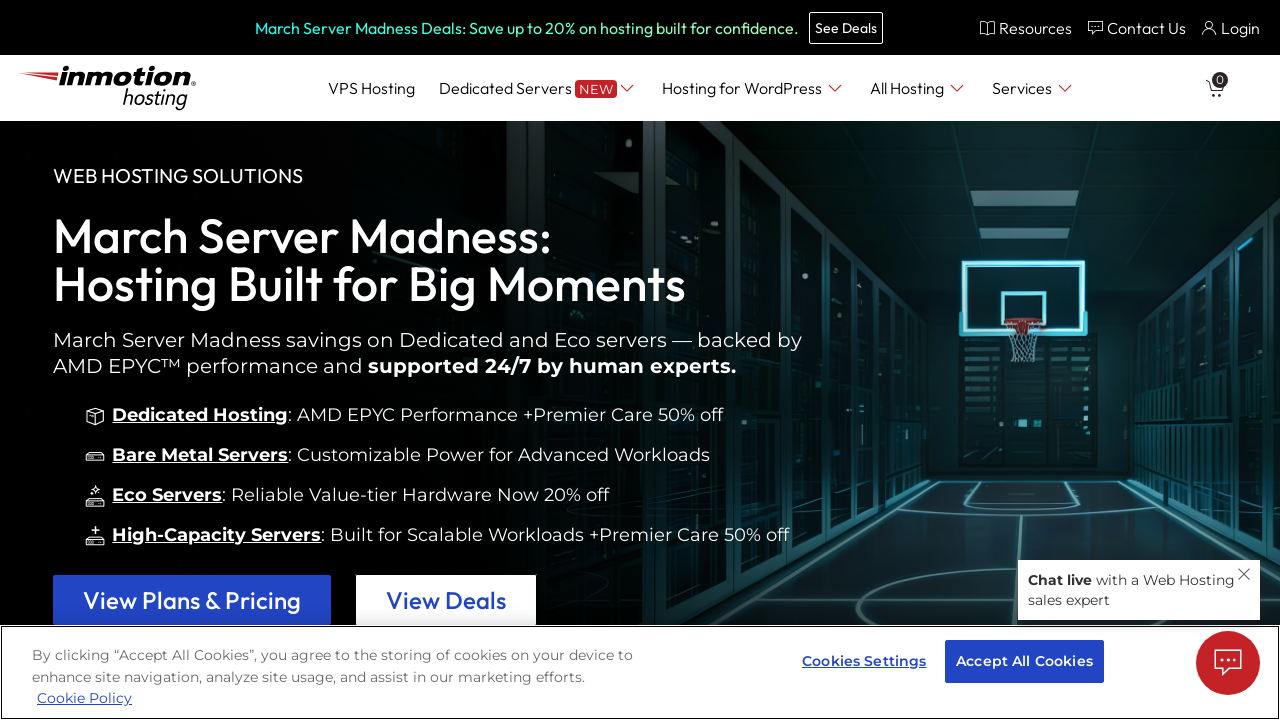

Verified that links are present on the page
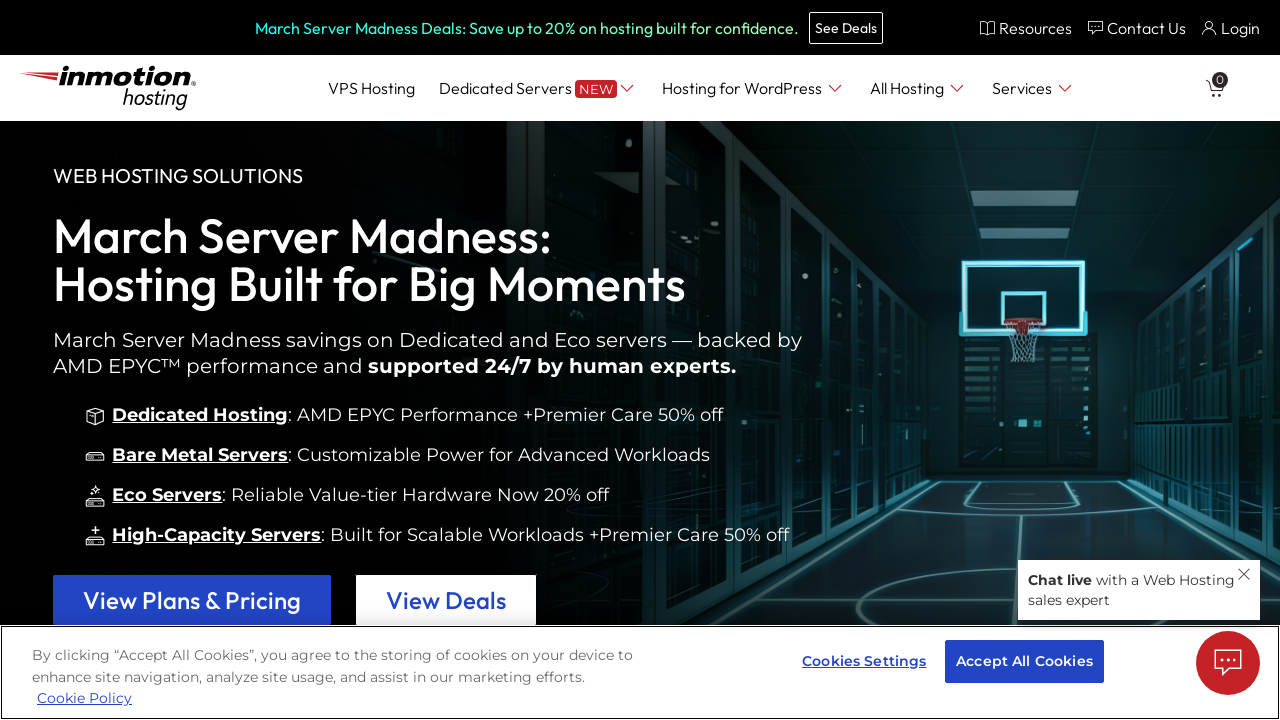

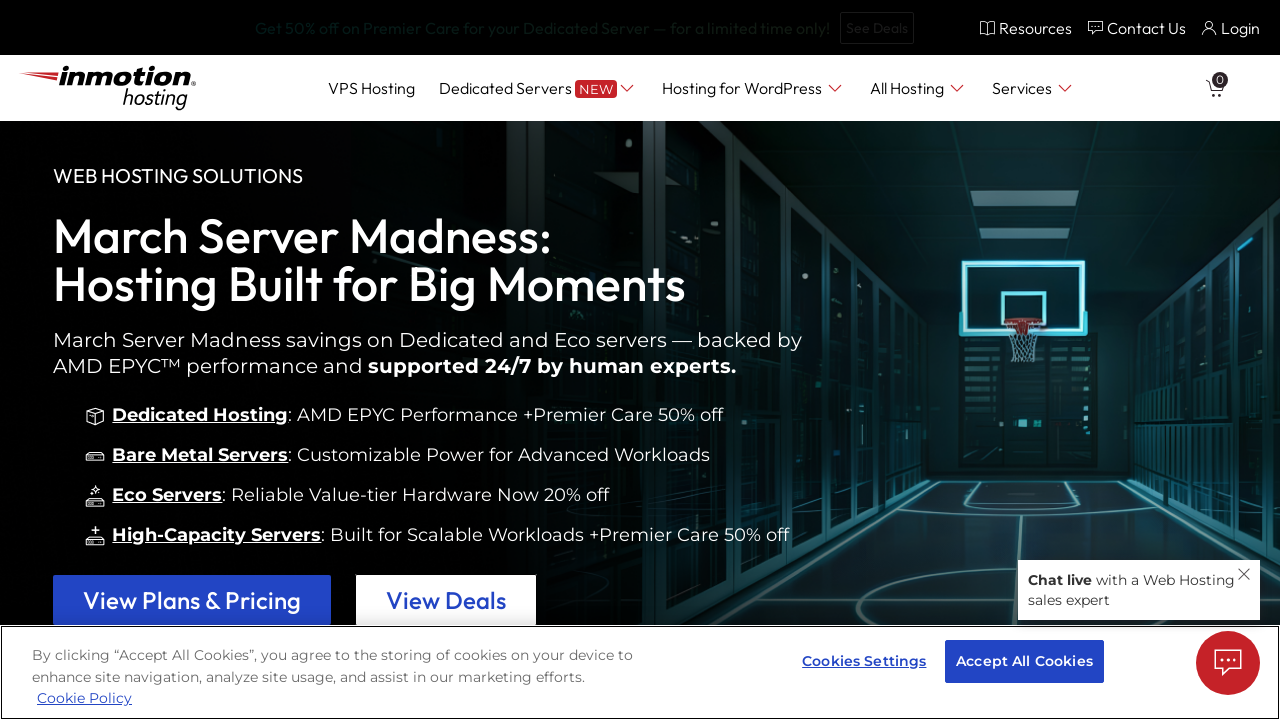